Waits for a specific price to appear, books an item, solves a math problem, and submits the answer

Starting URL: http://suninjuly.github.io/explicit_wait2.html

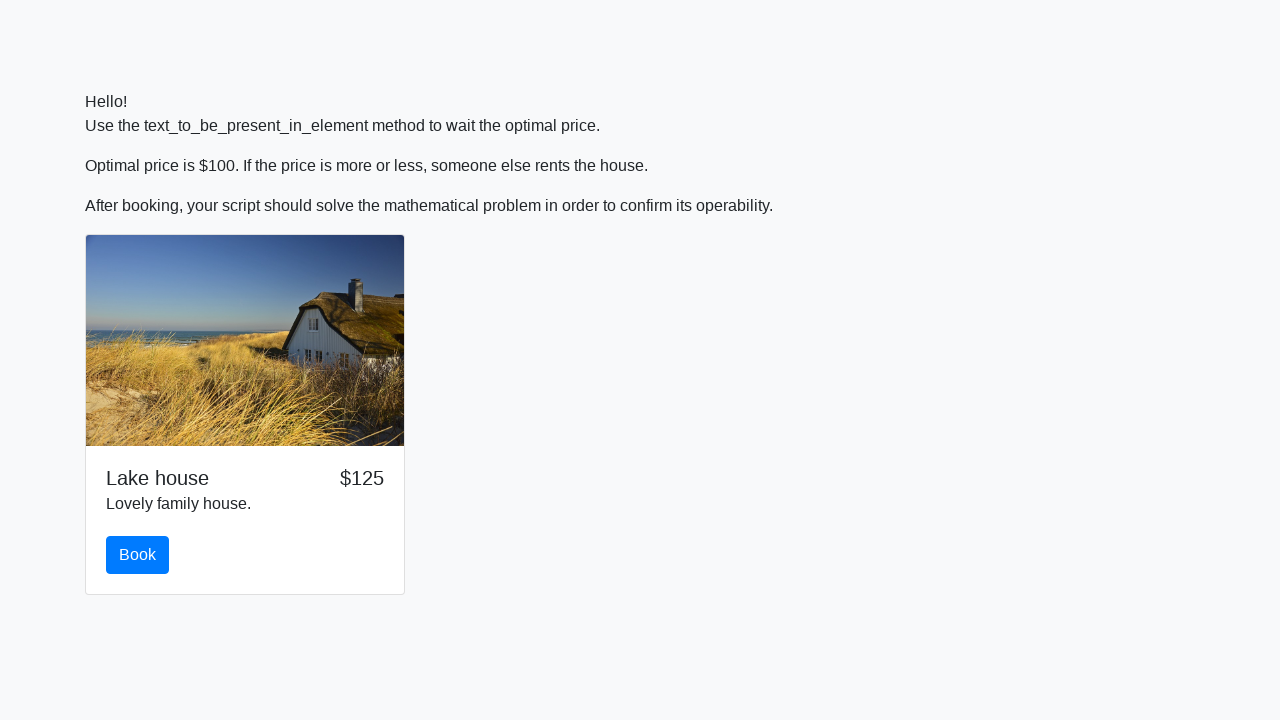

Waited for price to reach $100
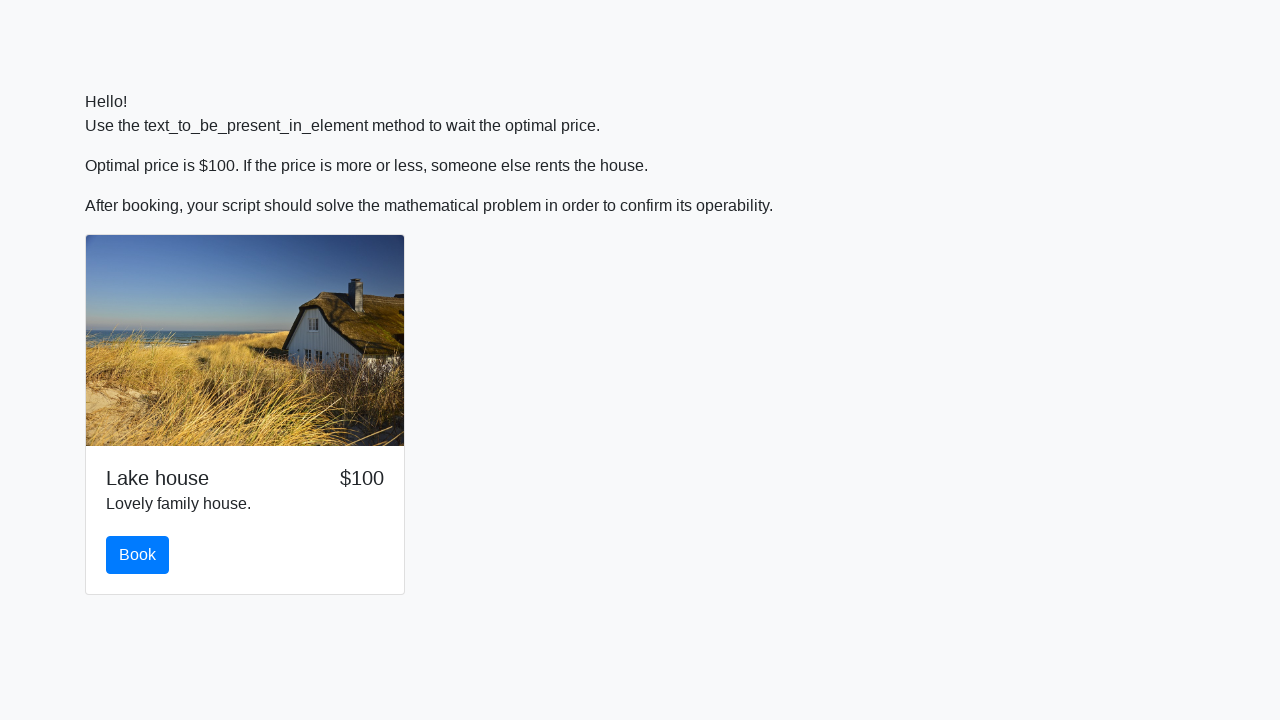

Clicked the book button at (138, 555) on #book
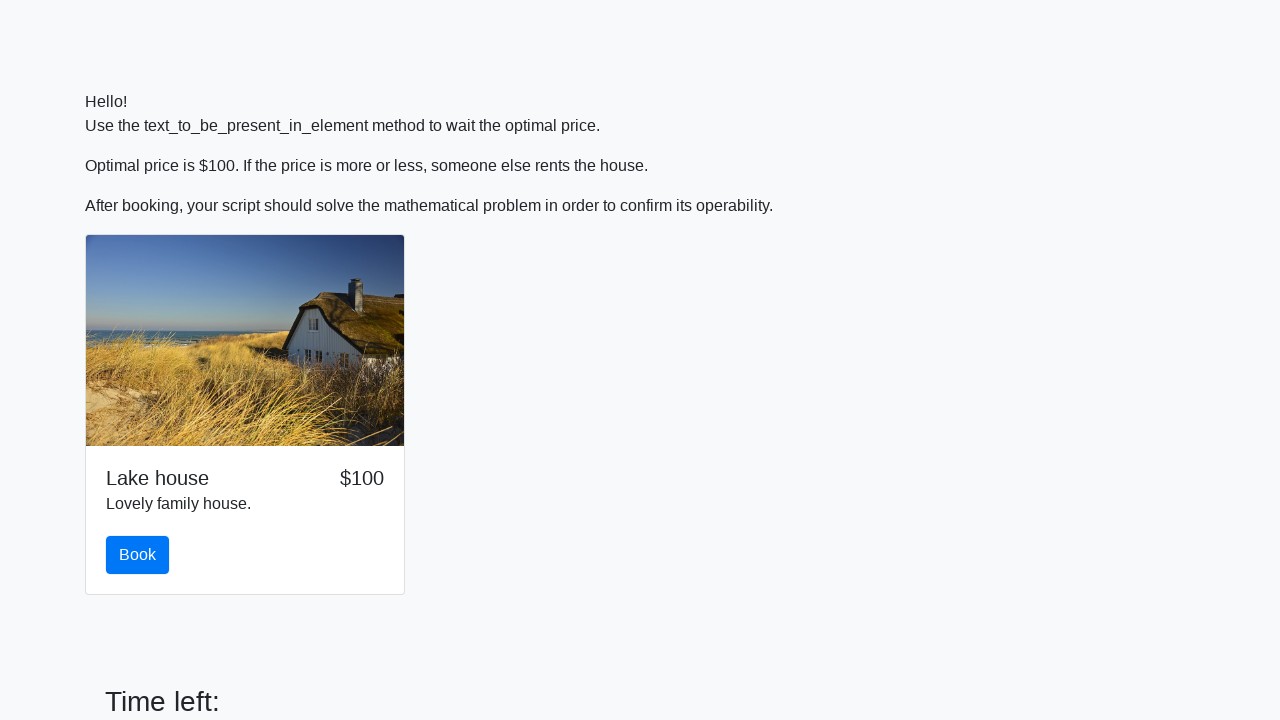

Retrieved input value for calculation: 503
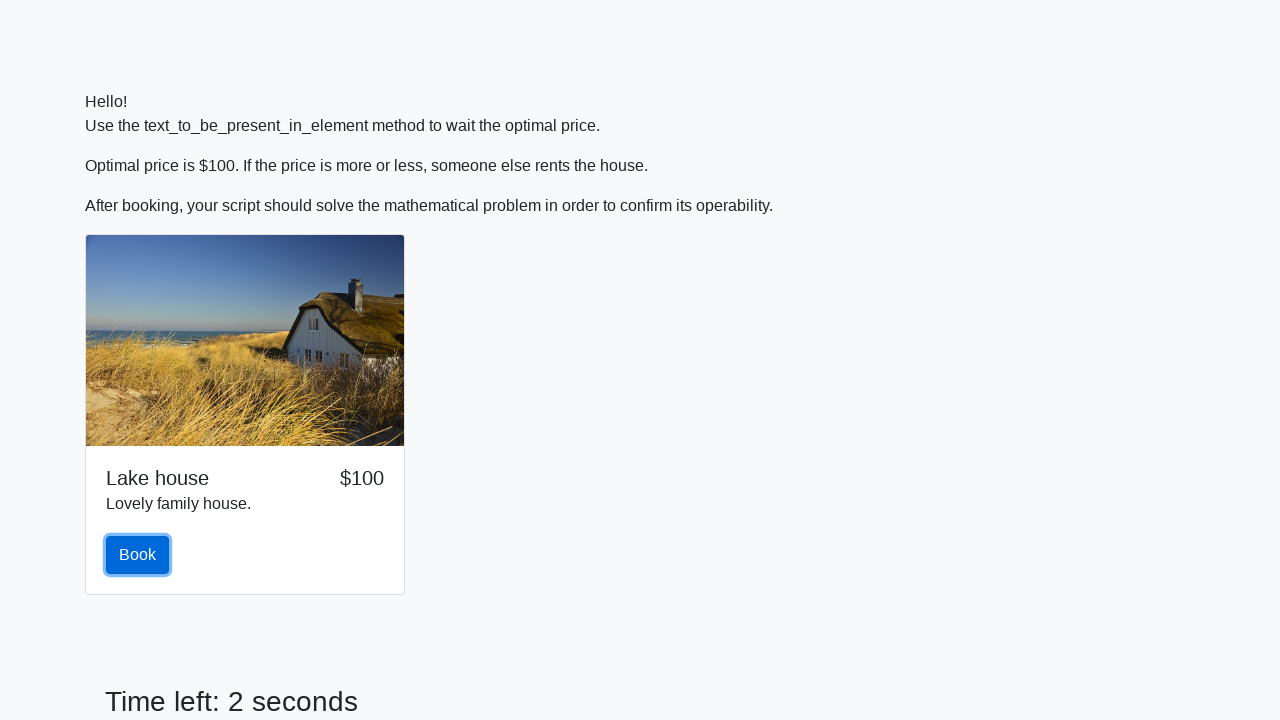

Calculated result: 1.4012669921533576
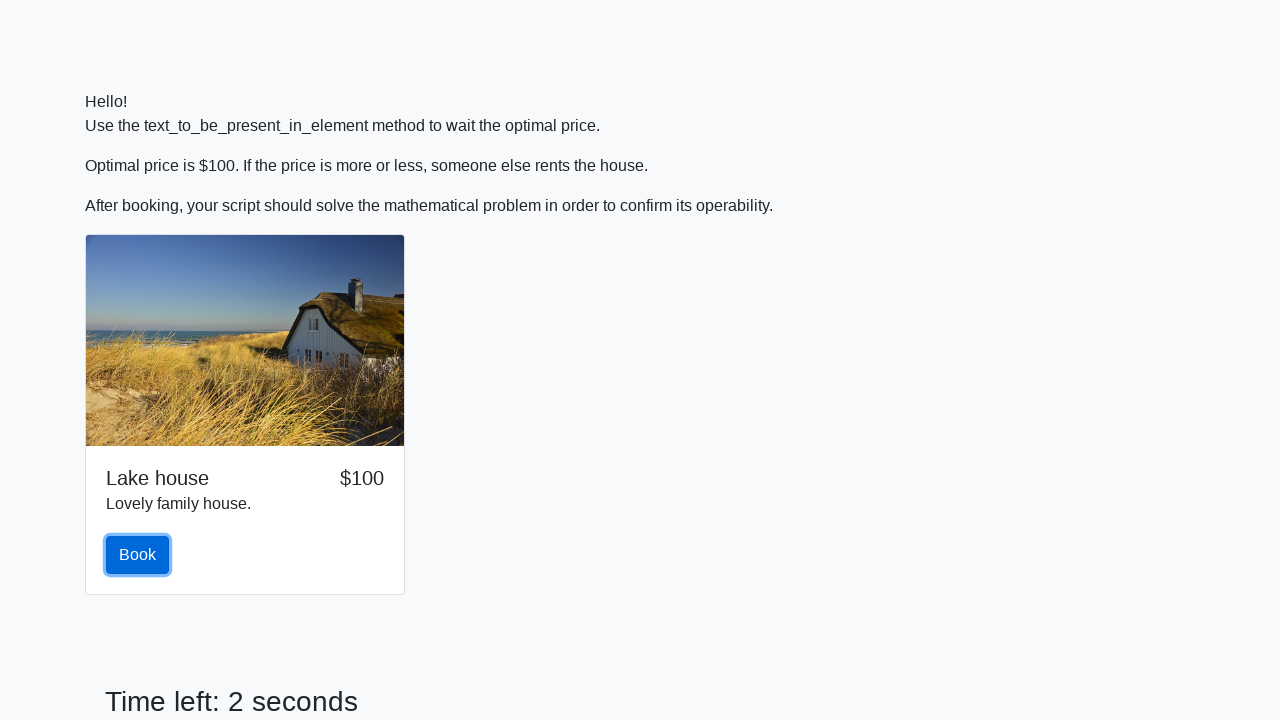

Filled answer field with calculated result on #answer
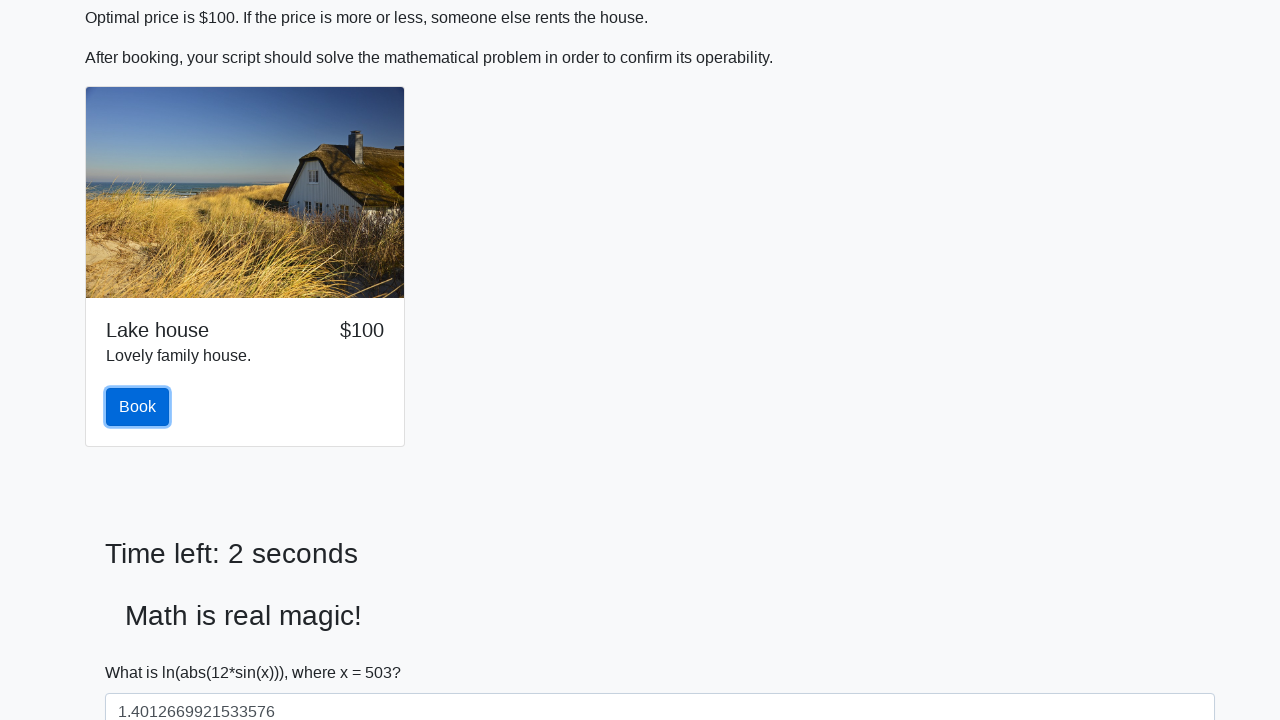

Clicked the solve button to submit answer at (143, 651) on #solve
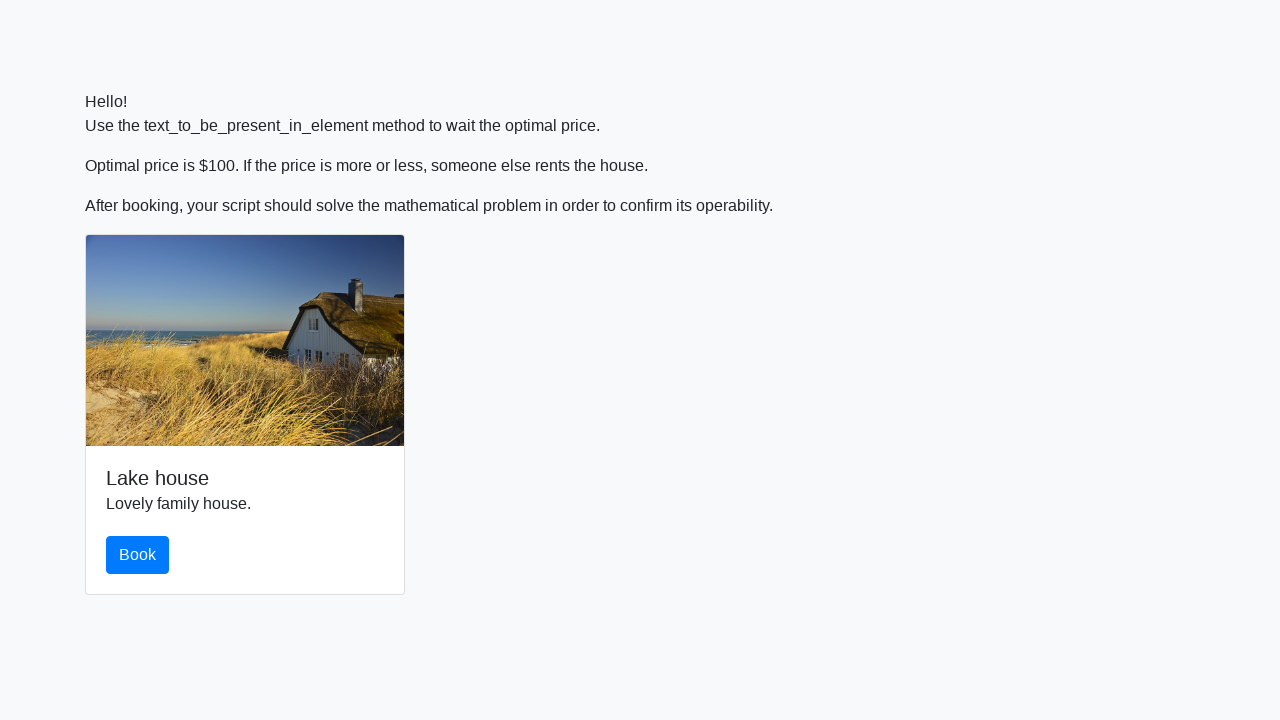

Set up dialog handler to accept alerts
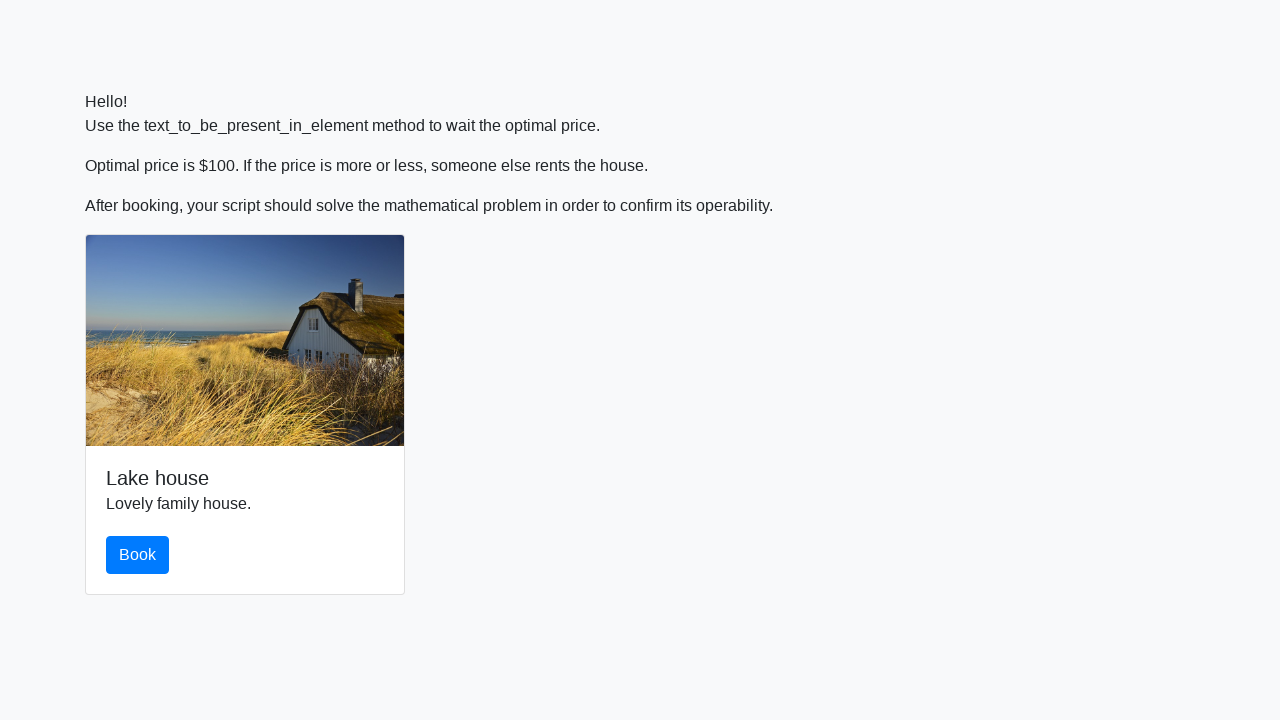

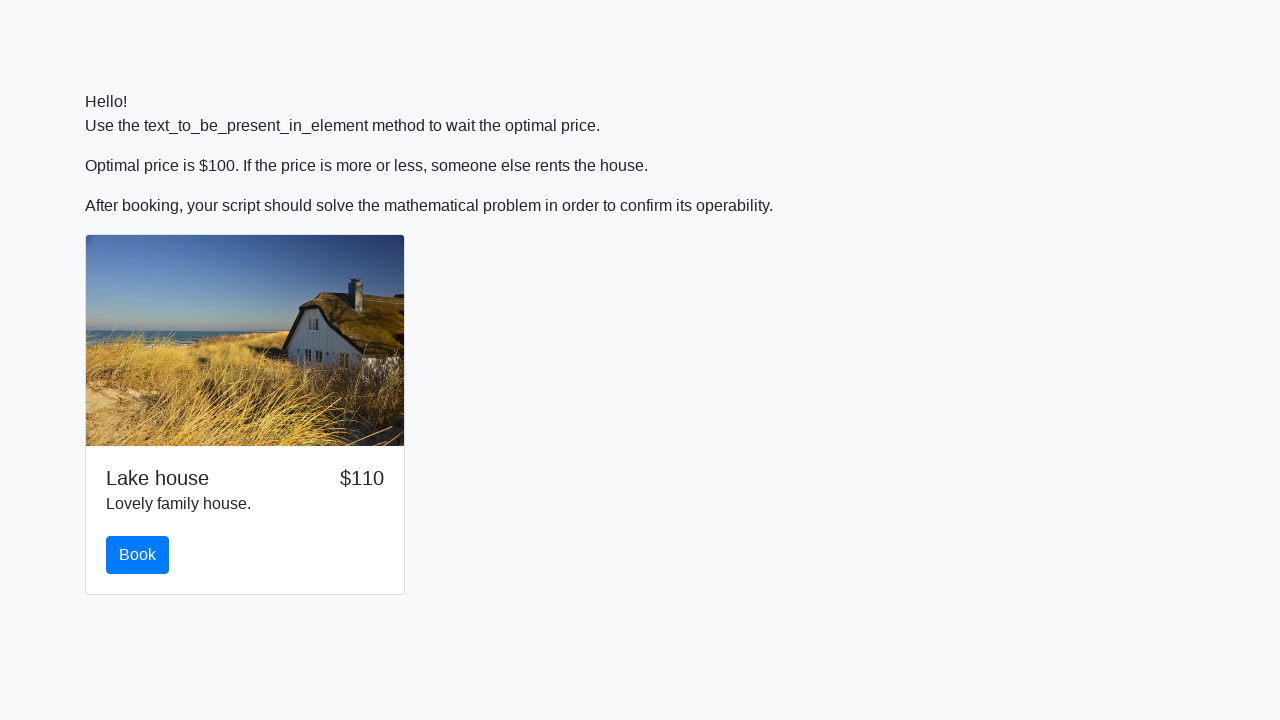